Navigates to the DemoQA droppable page and takes a screenshot of the page

Starting URL: https://demoqa.com/droppable/

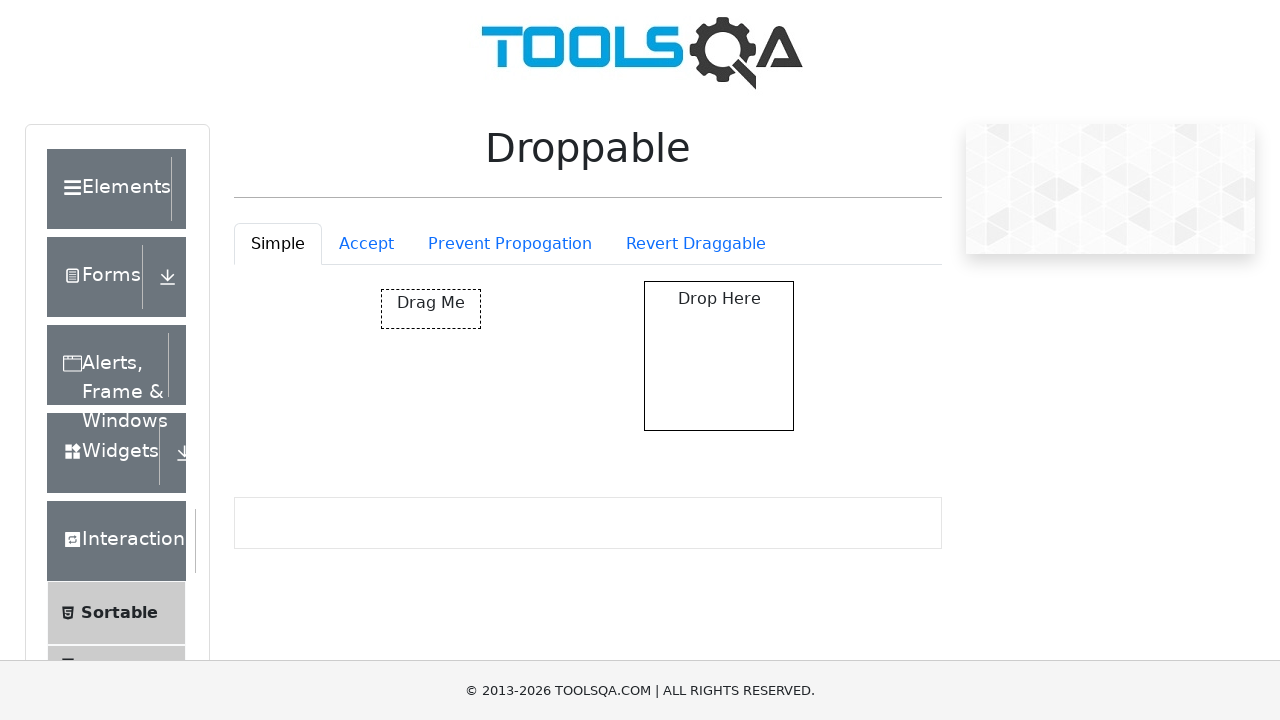

Set viewport size to 1920x1080
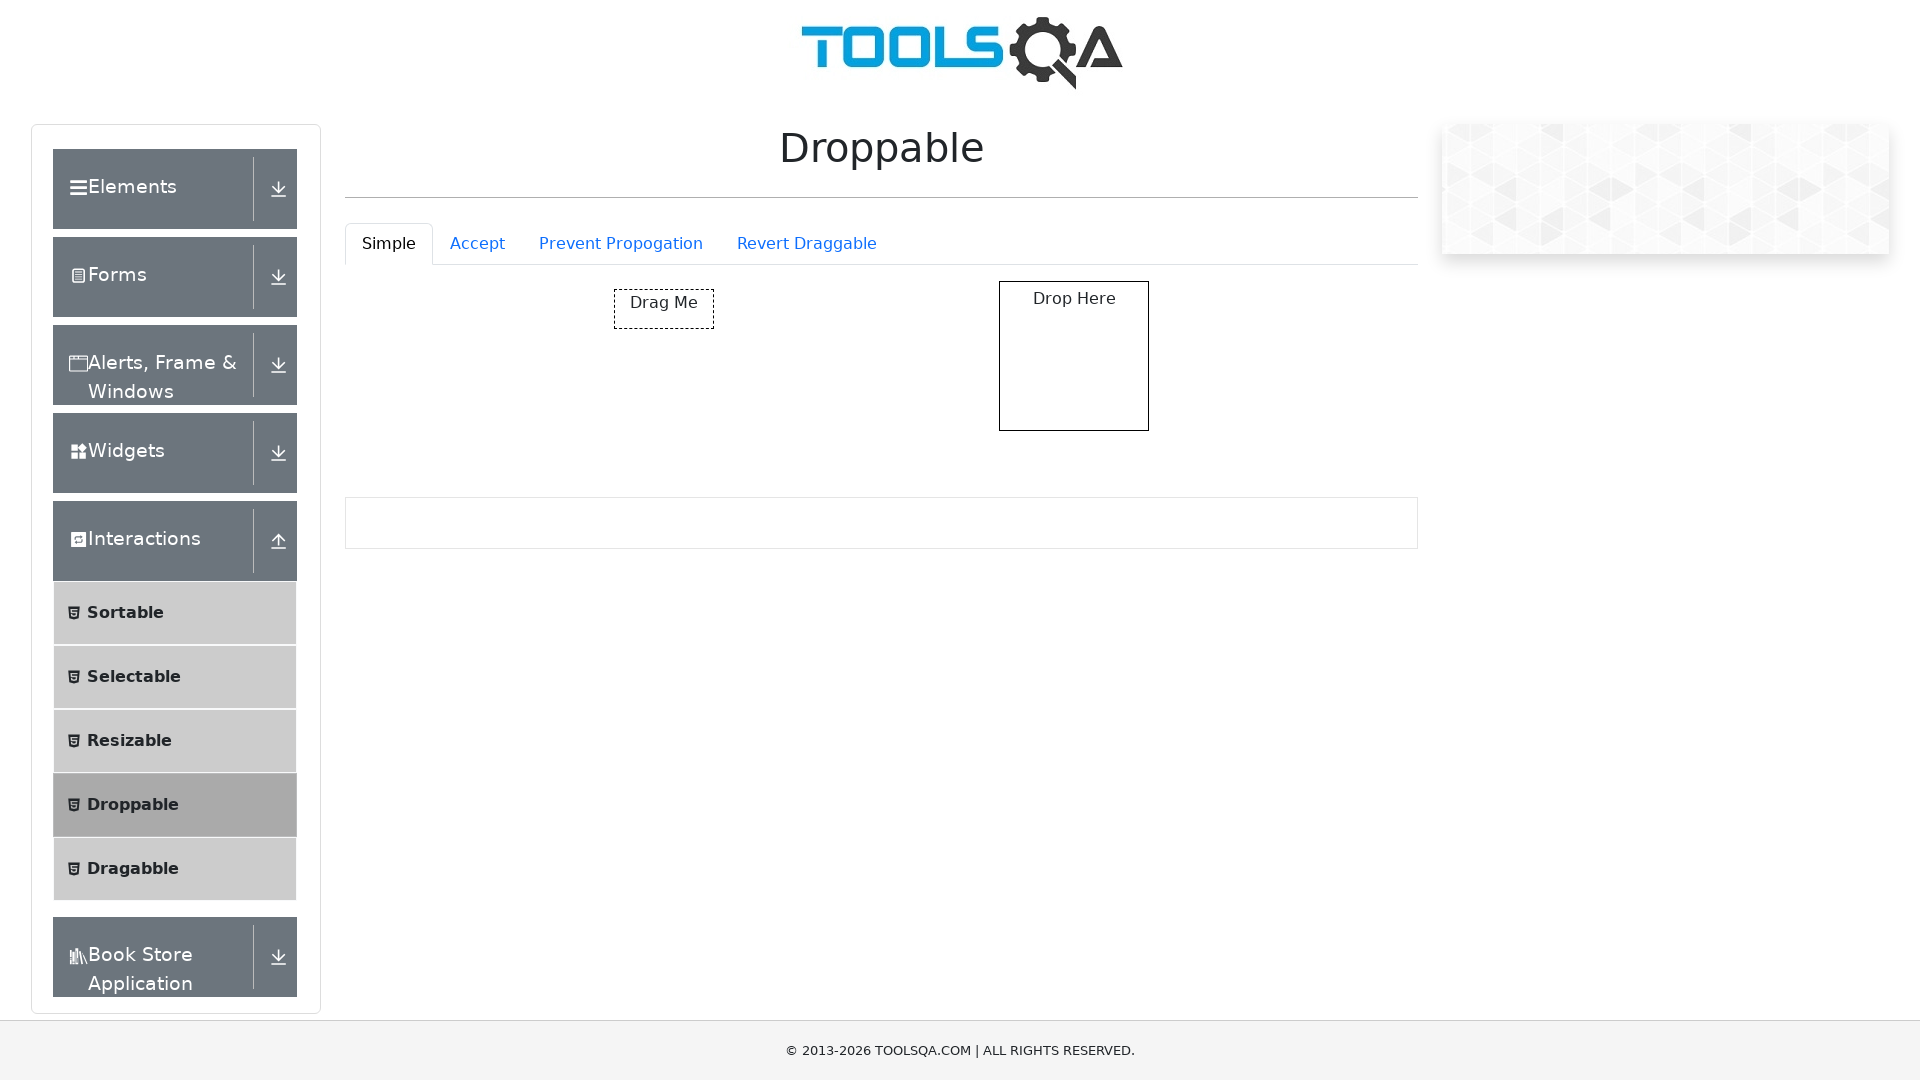

DemoQA droppable page DOM content loaded
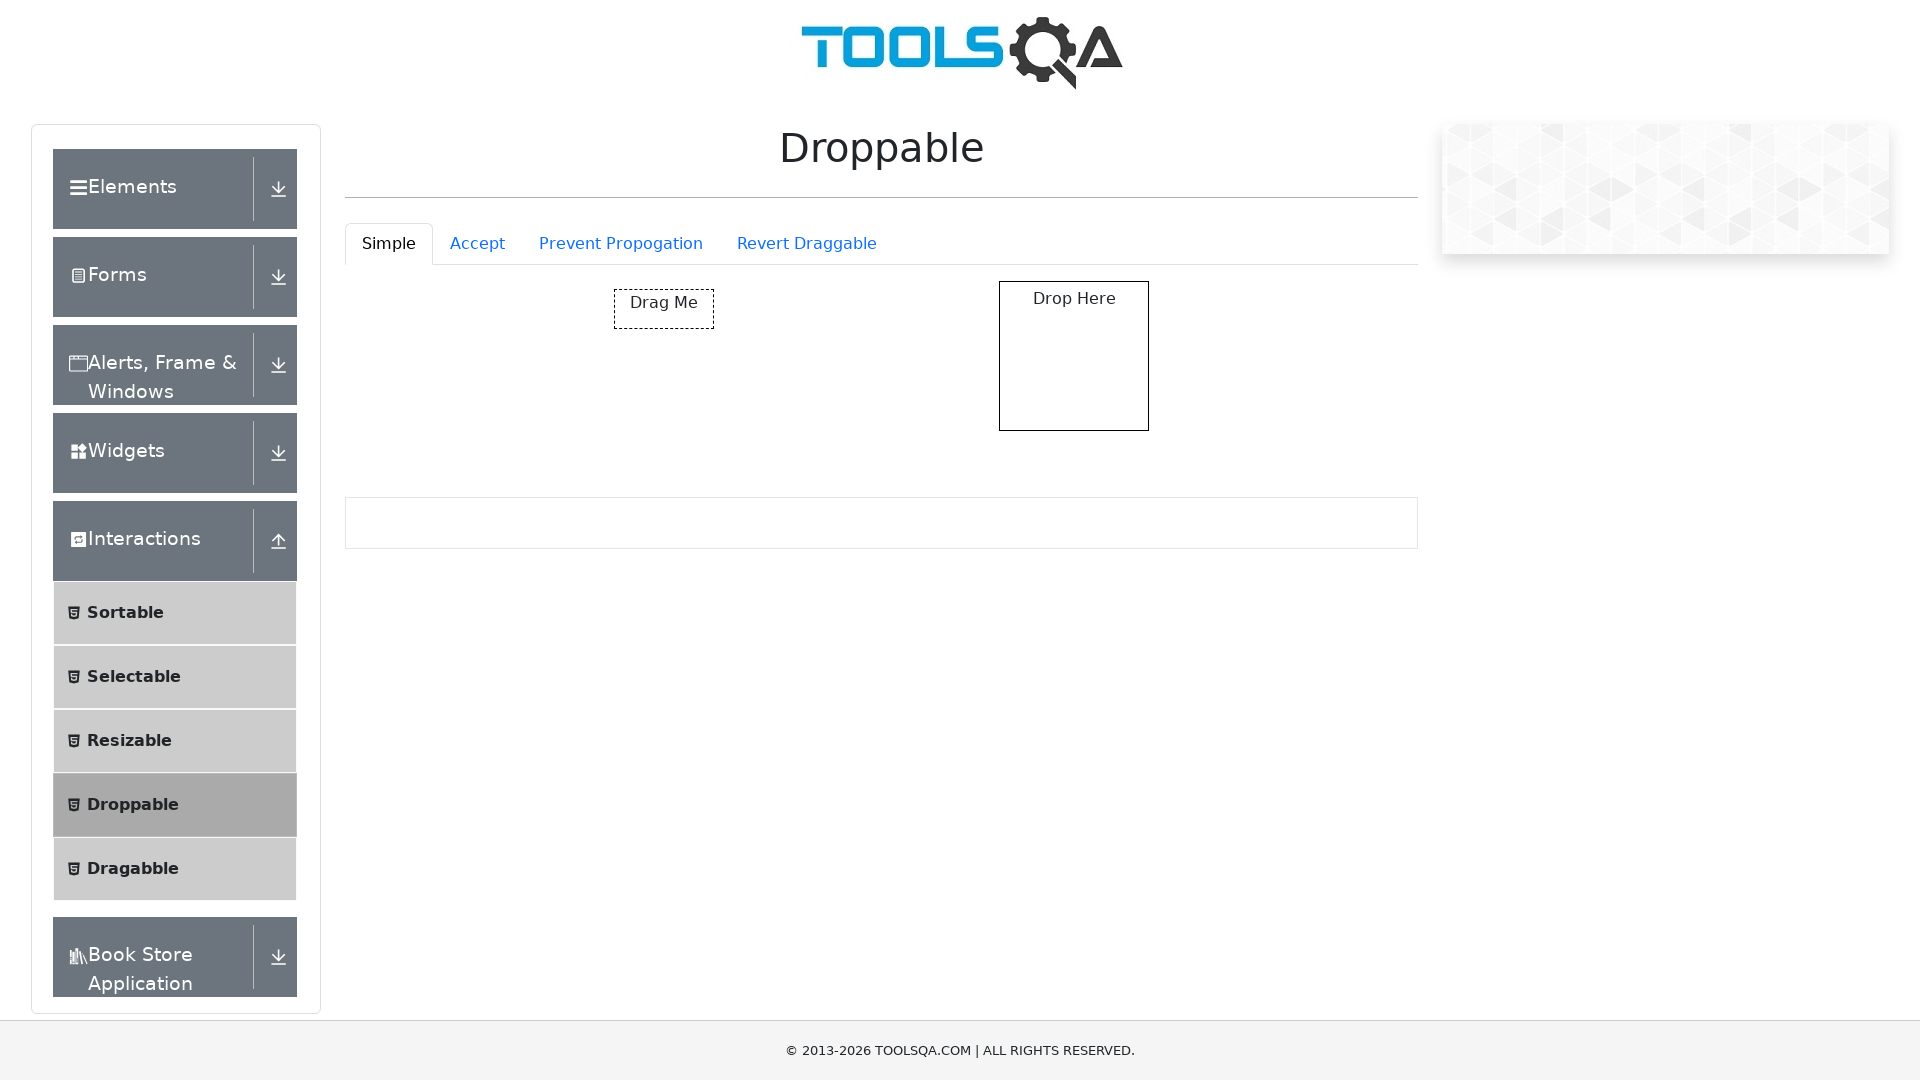

Droppable element loaded and visible on page
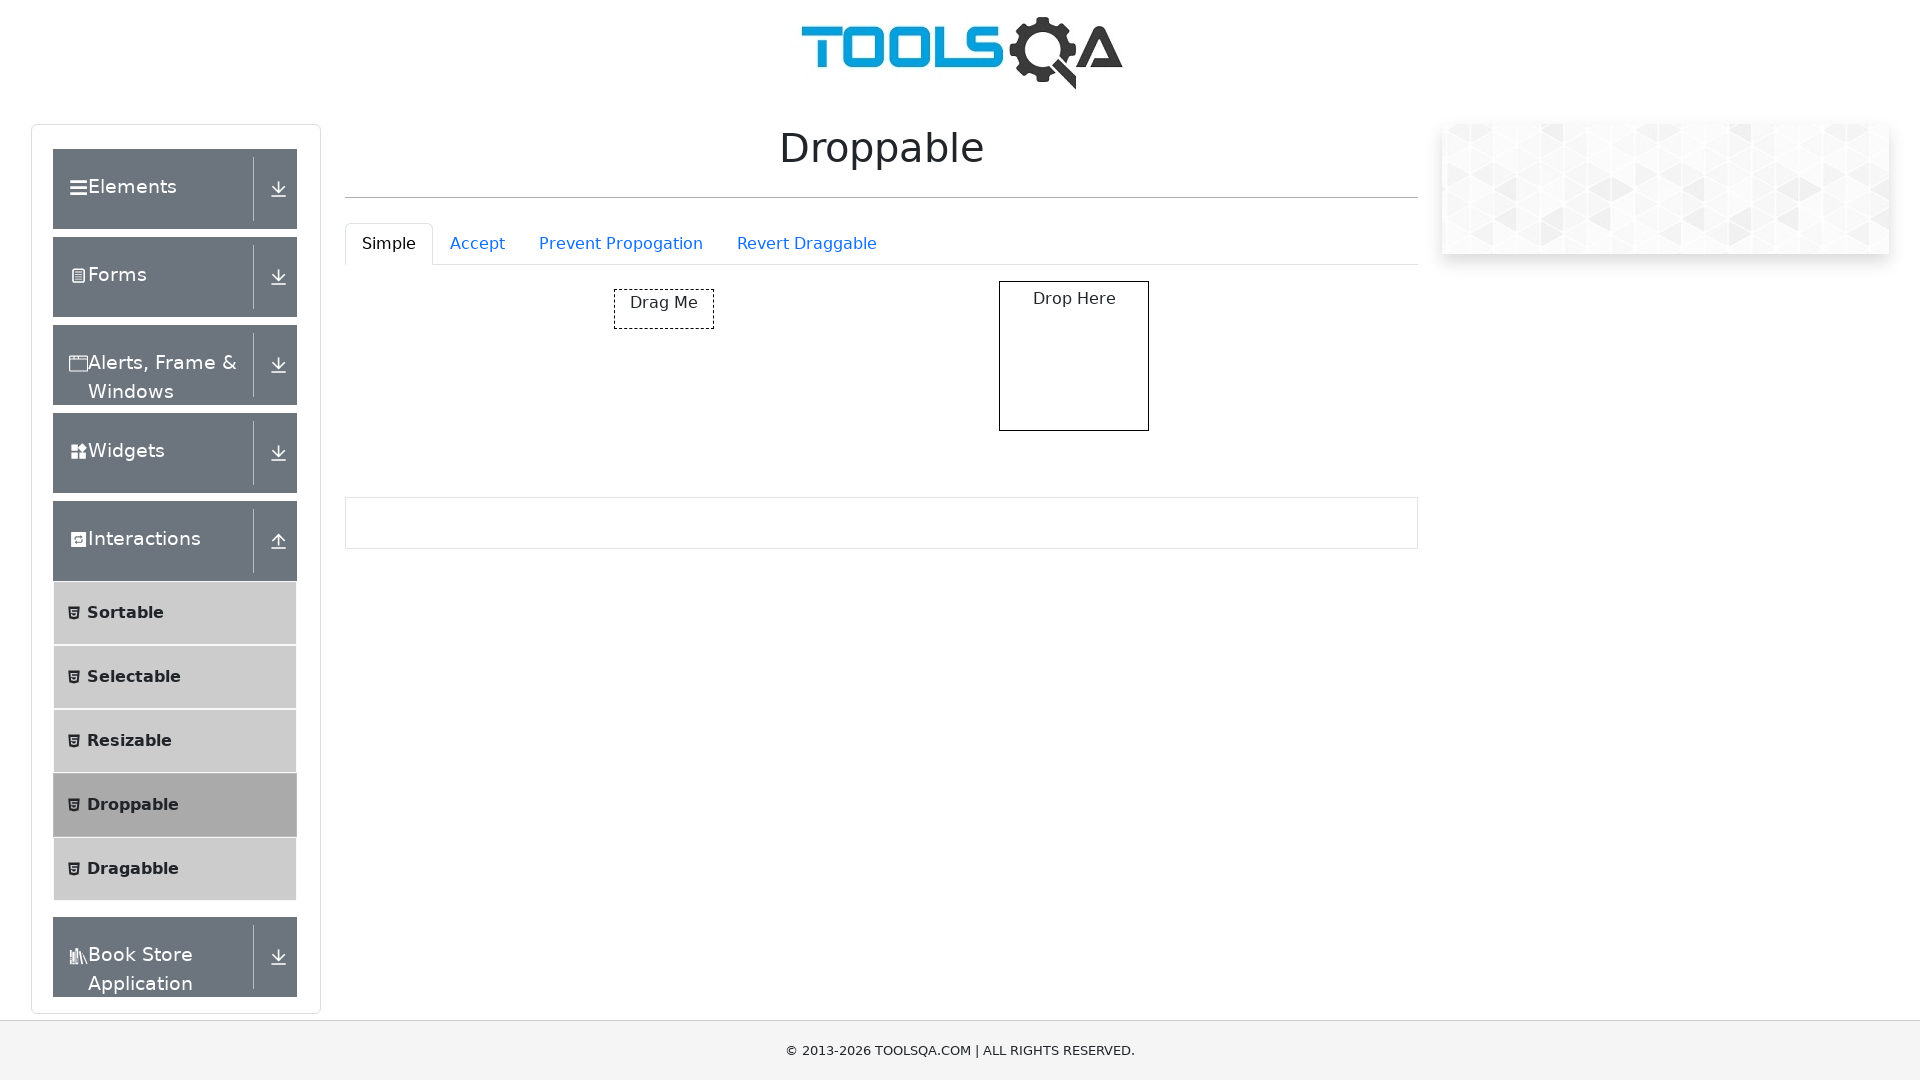

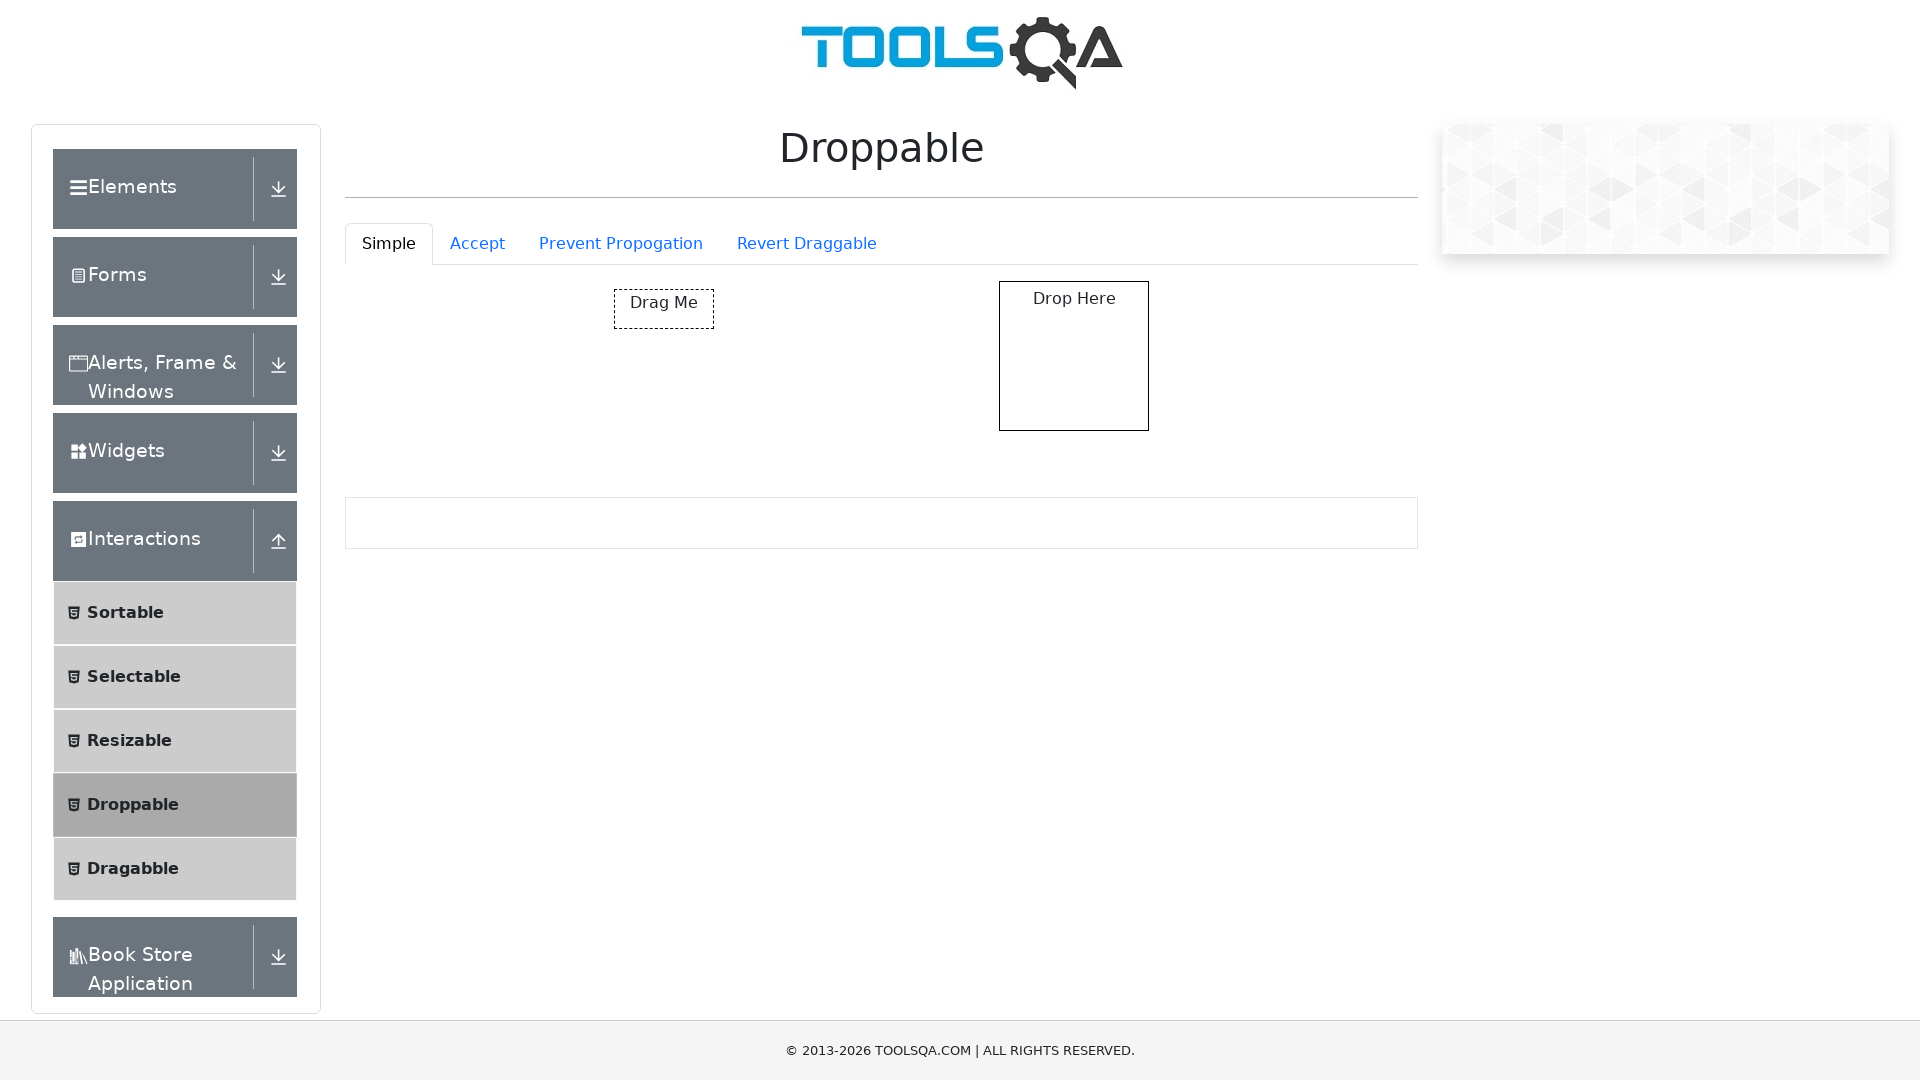